Tests that the Checkly API Docs search button contains the keyboard shortcut info text "CTRL-K"

Starting URL: https://developers.checklyhq.com/

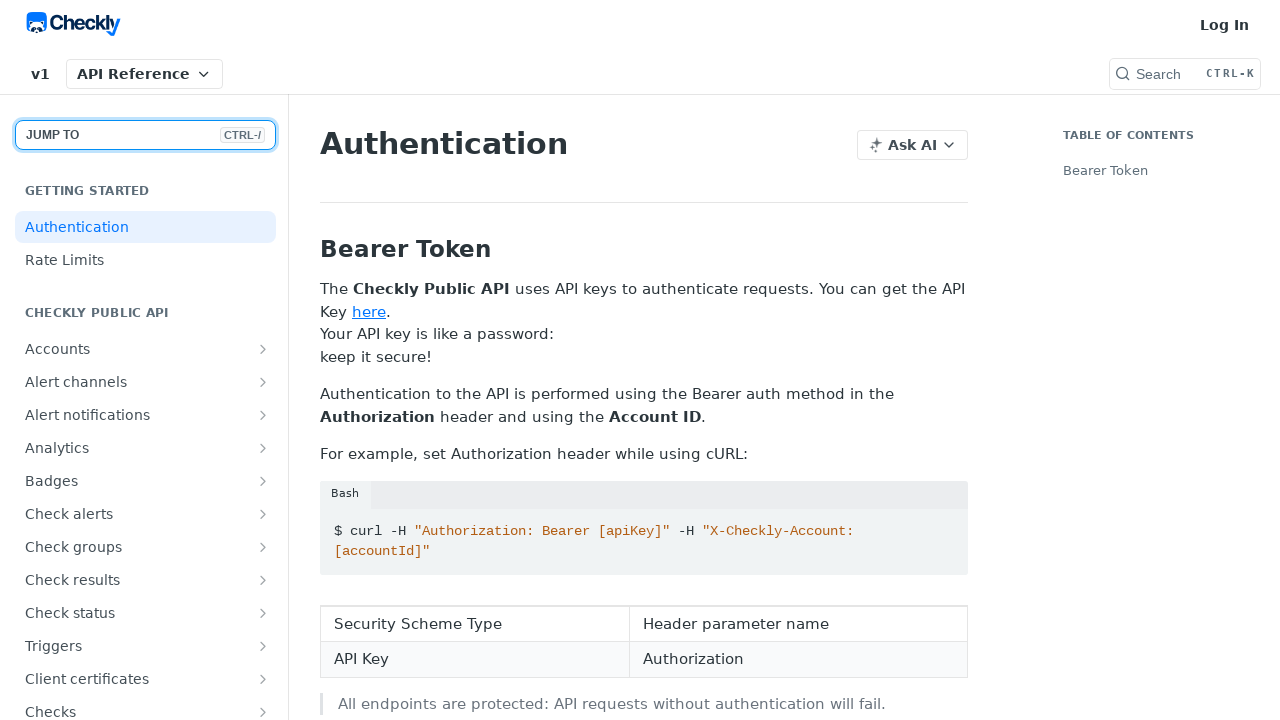

Navigated to Checkly API Docs homepage
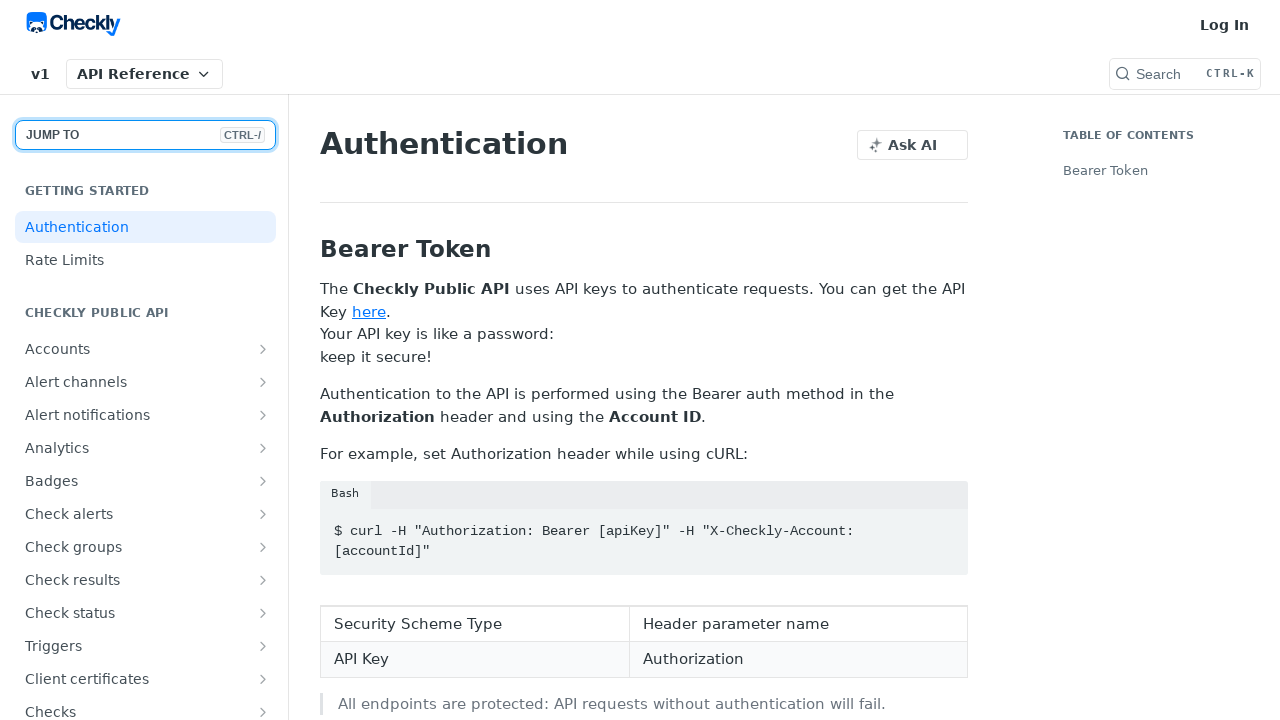

Located search button by role
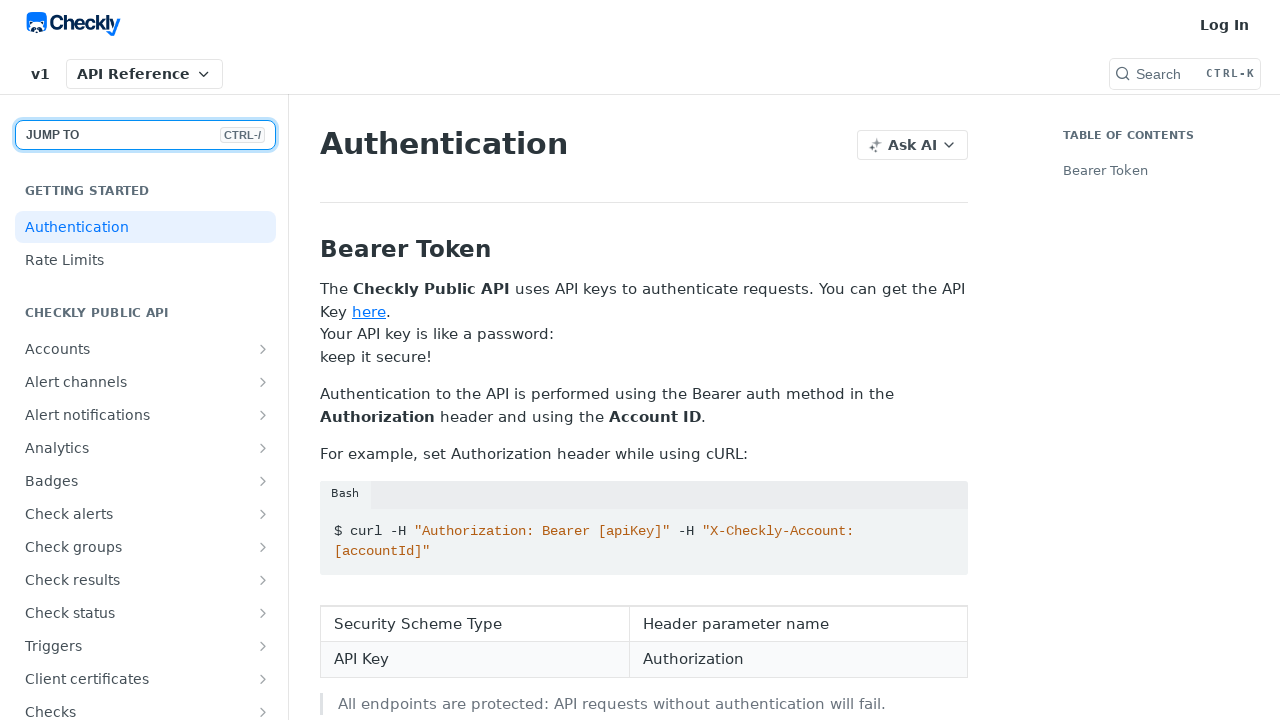

Verified search button contains keyboard shortcut text 'CTRL-K'
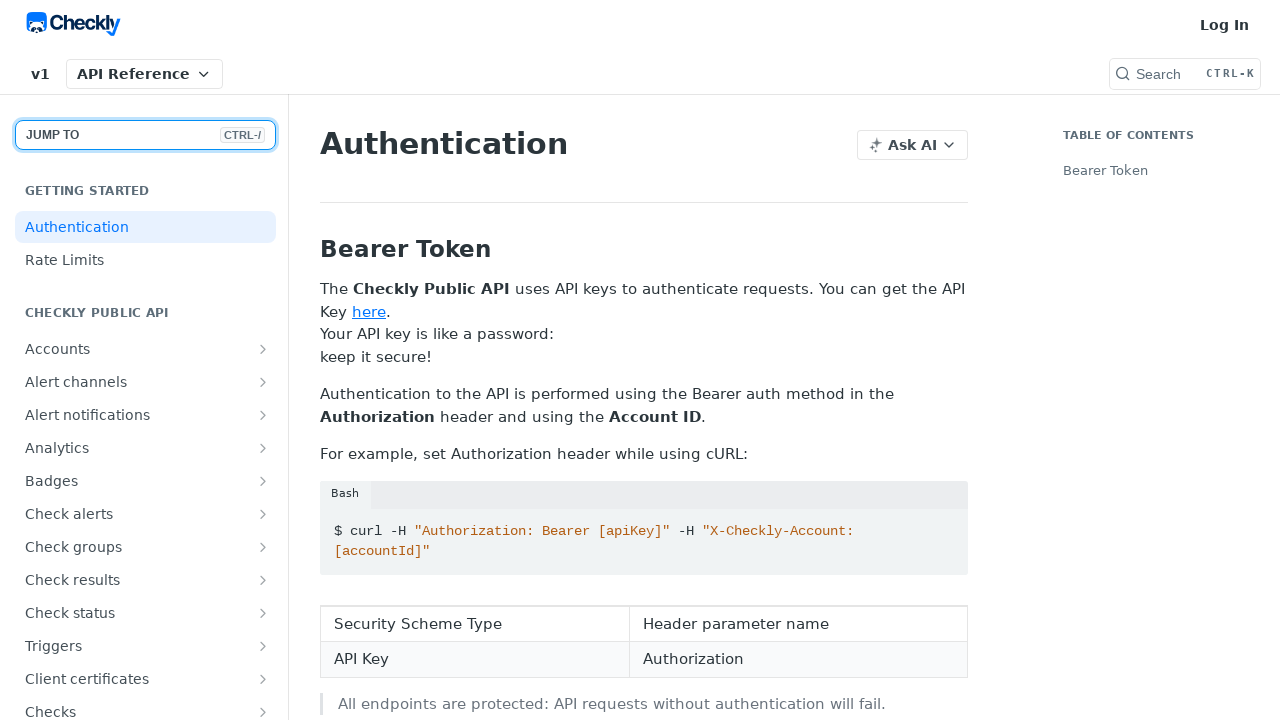

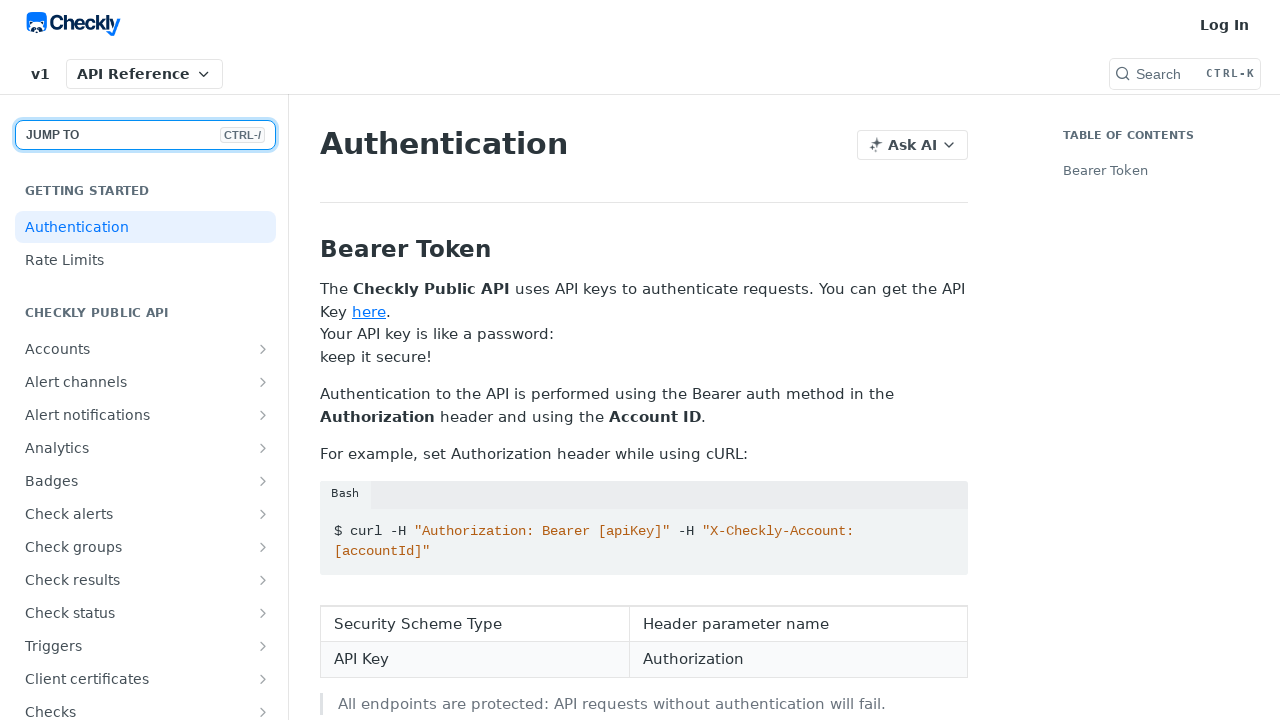